Tests page scrolling functionality by scrolling to different positions on the Selenium HQ website

Starting URL: http://www.seleniumhq.org/

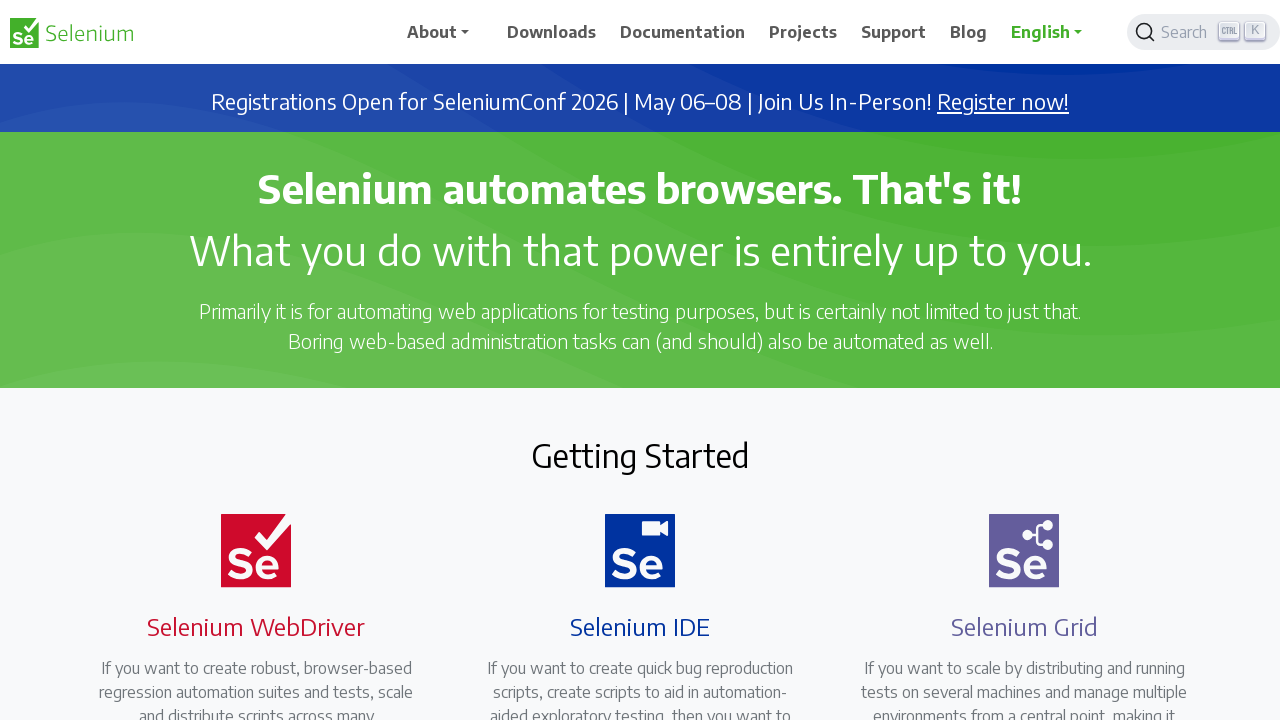

Scrolled to bottom of the page
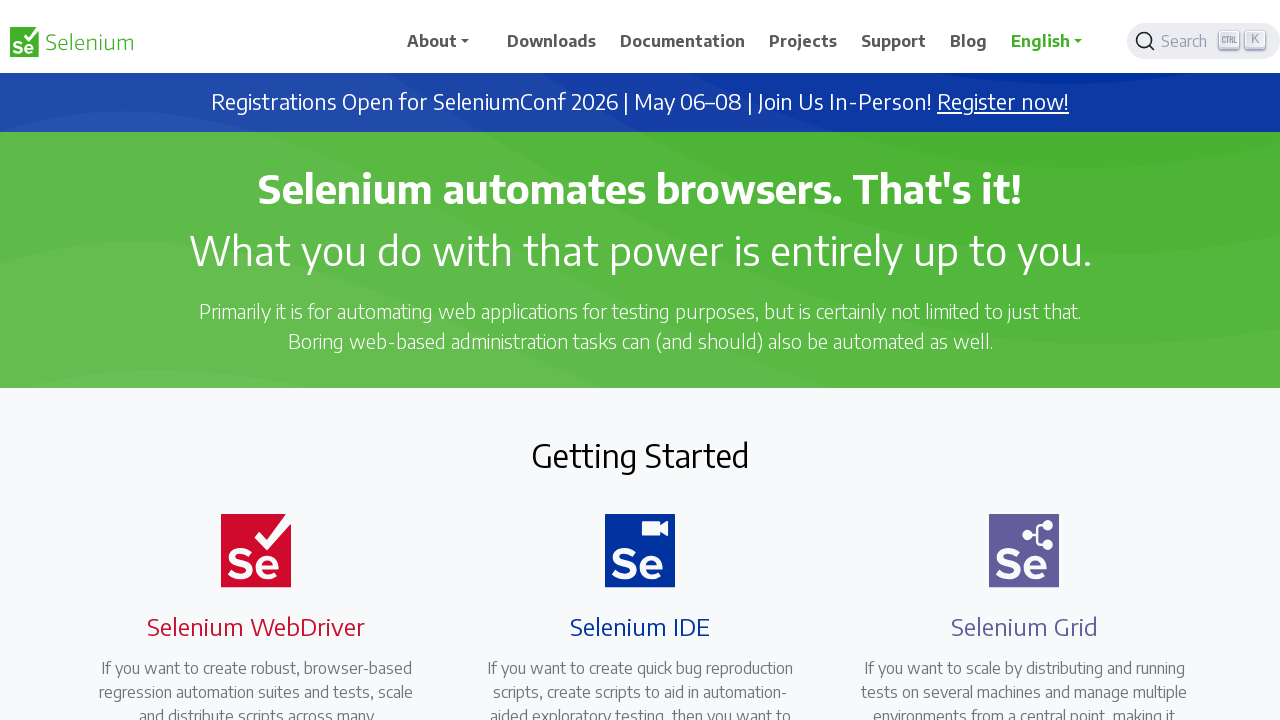

Scrolled element with id 'choice' into view
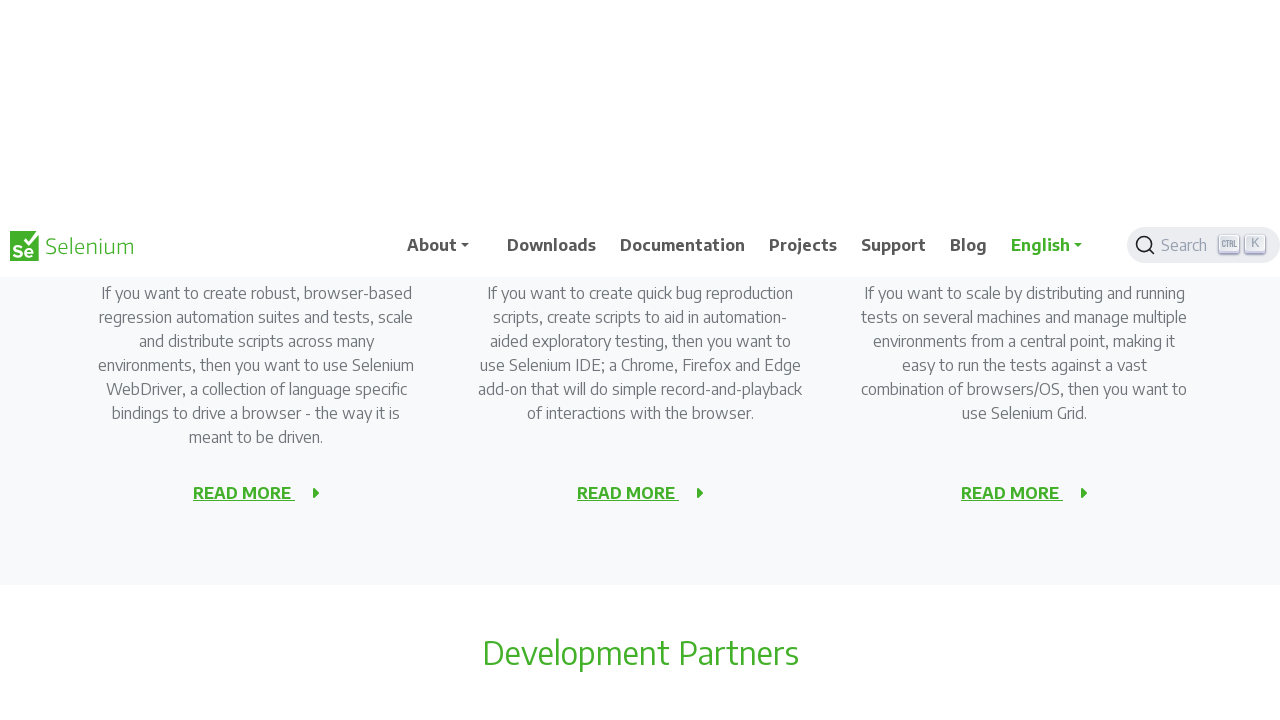

Scrolled down by 400 pixels
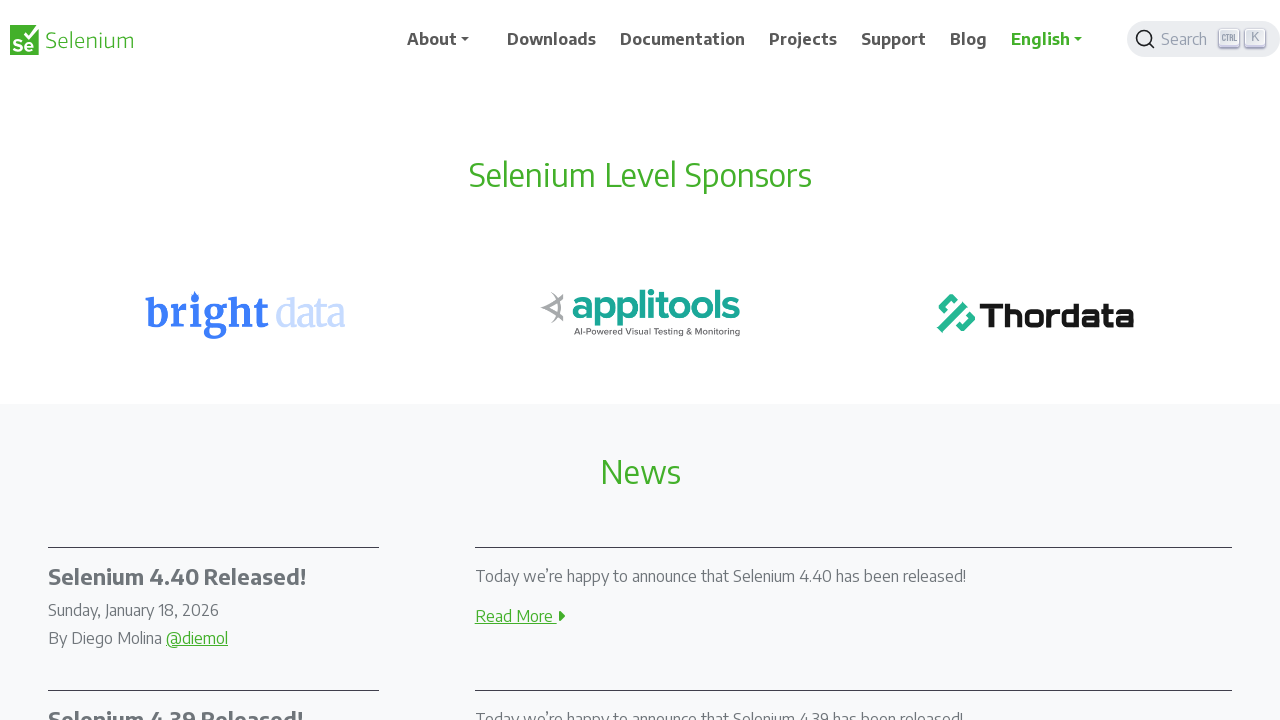

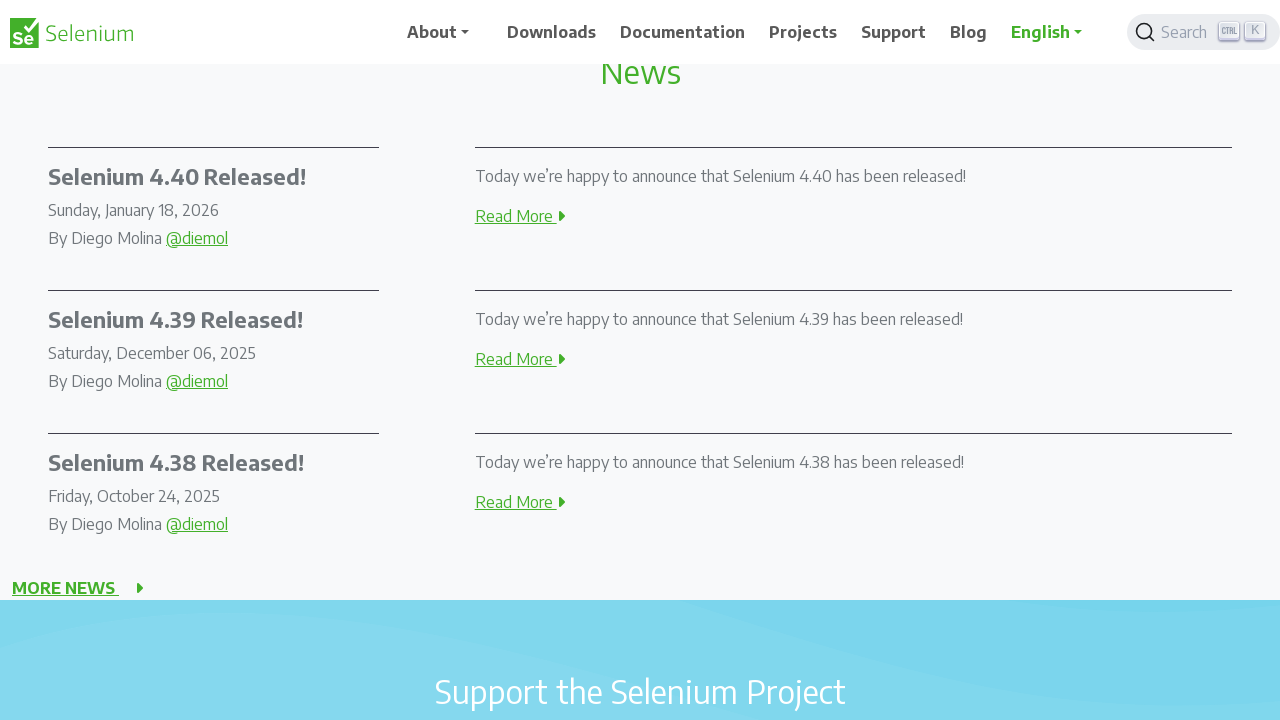